Tests dynamic loading by clicking start button and verifying that "Hello World!" text becomes visible after loading

Starting URL: https://the-internet.herokuapp.com/dynamic_loading/1

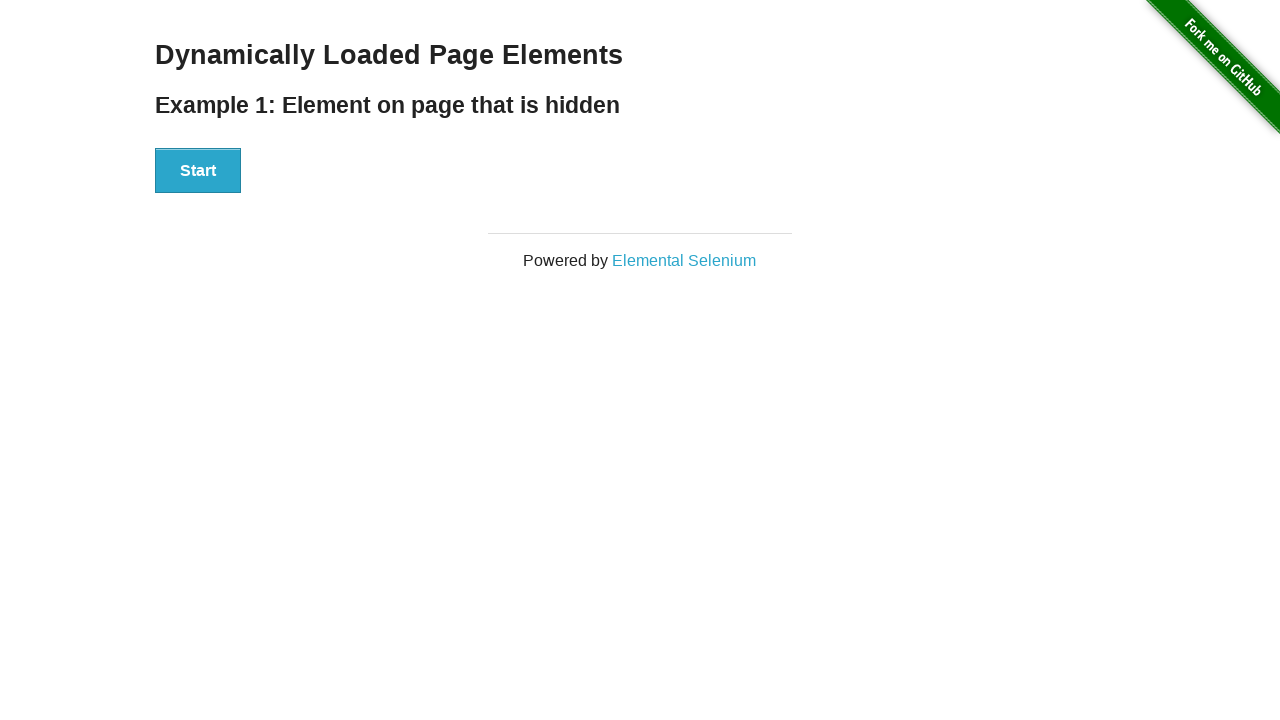

Located 'Hello World!' element on the page
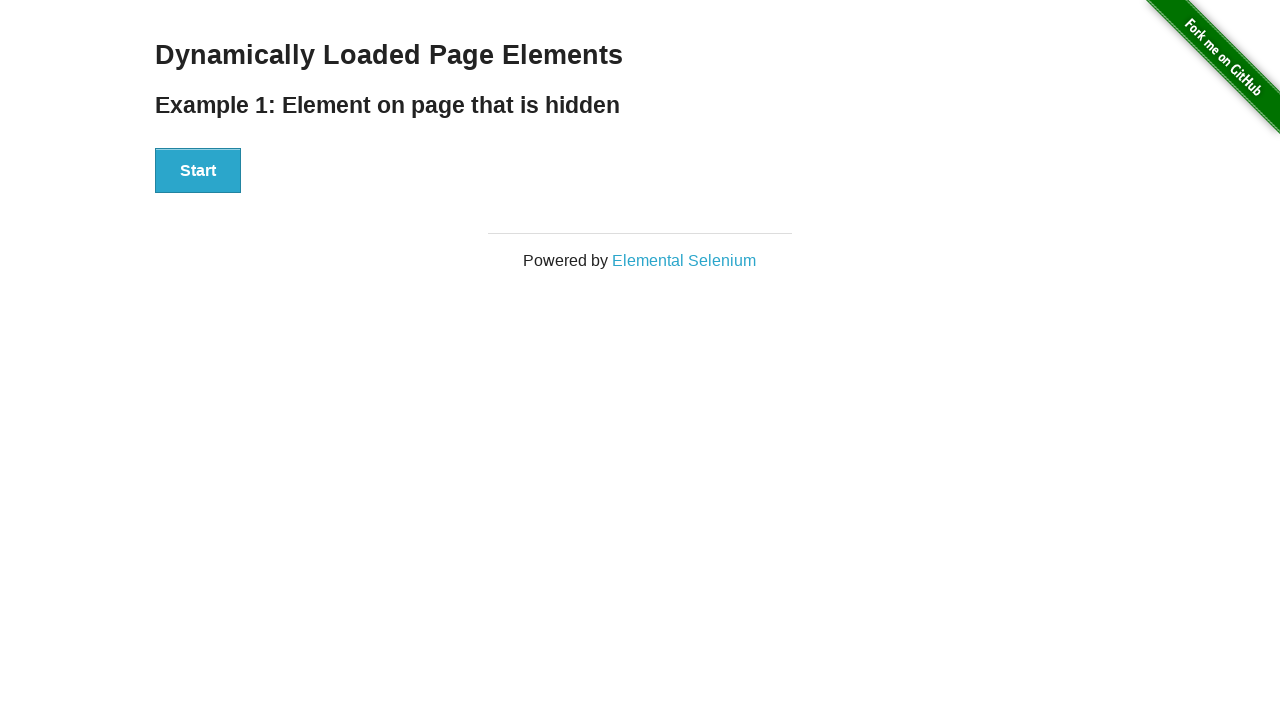

Verified that 'Hello World!' element is initially hidden
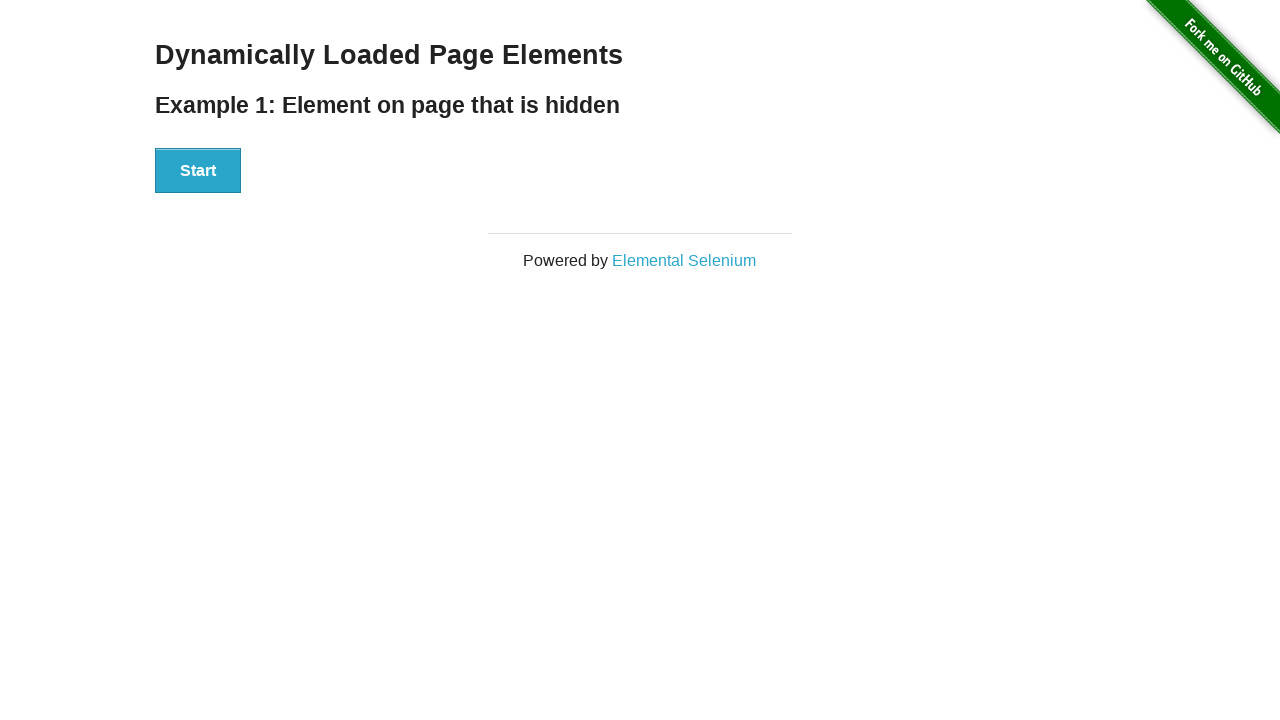

Clicked the start button to trigger dynamic loading at (198, 171) on #start>button
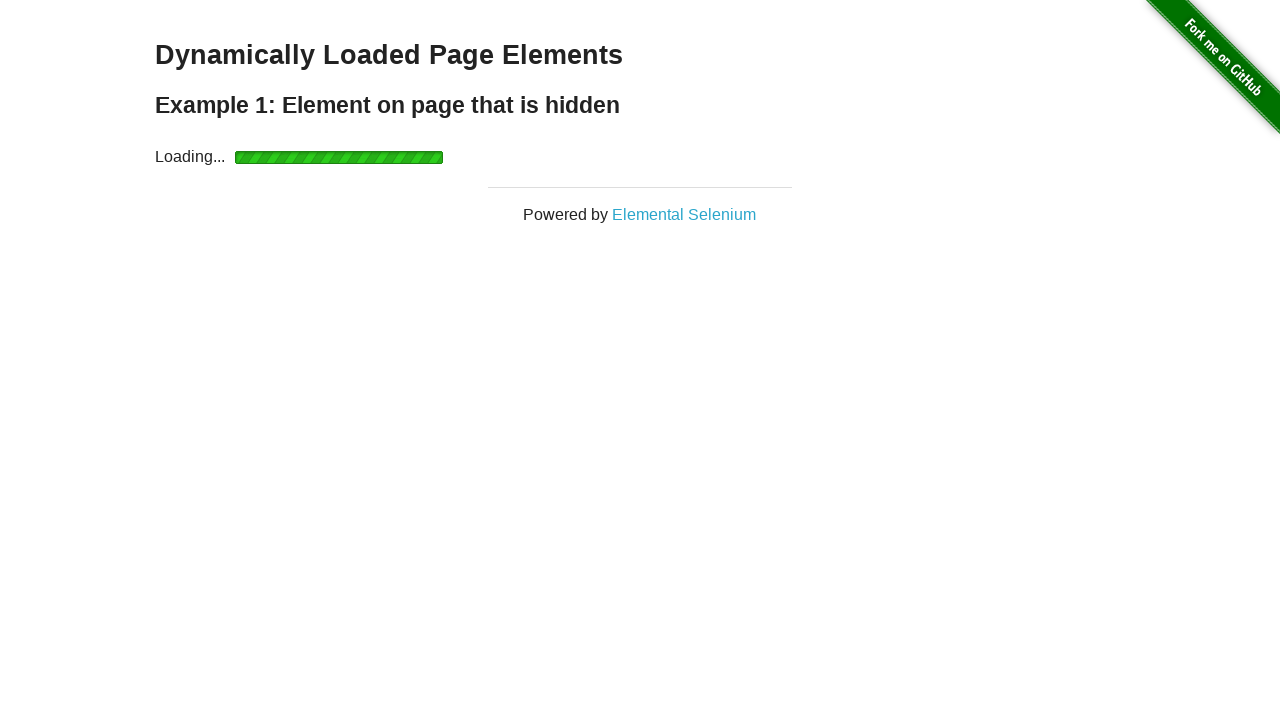

Waited for 'Hello World!' element to become visible
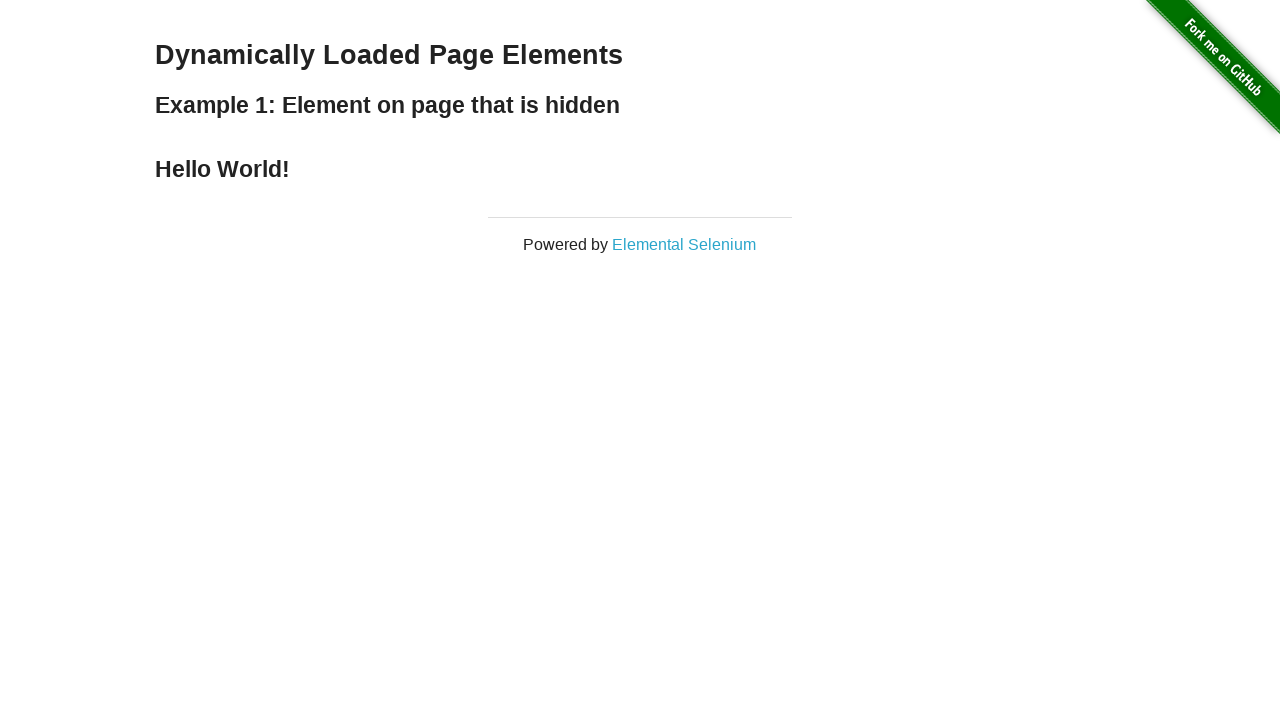

Verified that 'Hello World!' element is now visible after loading
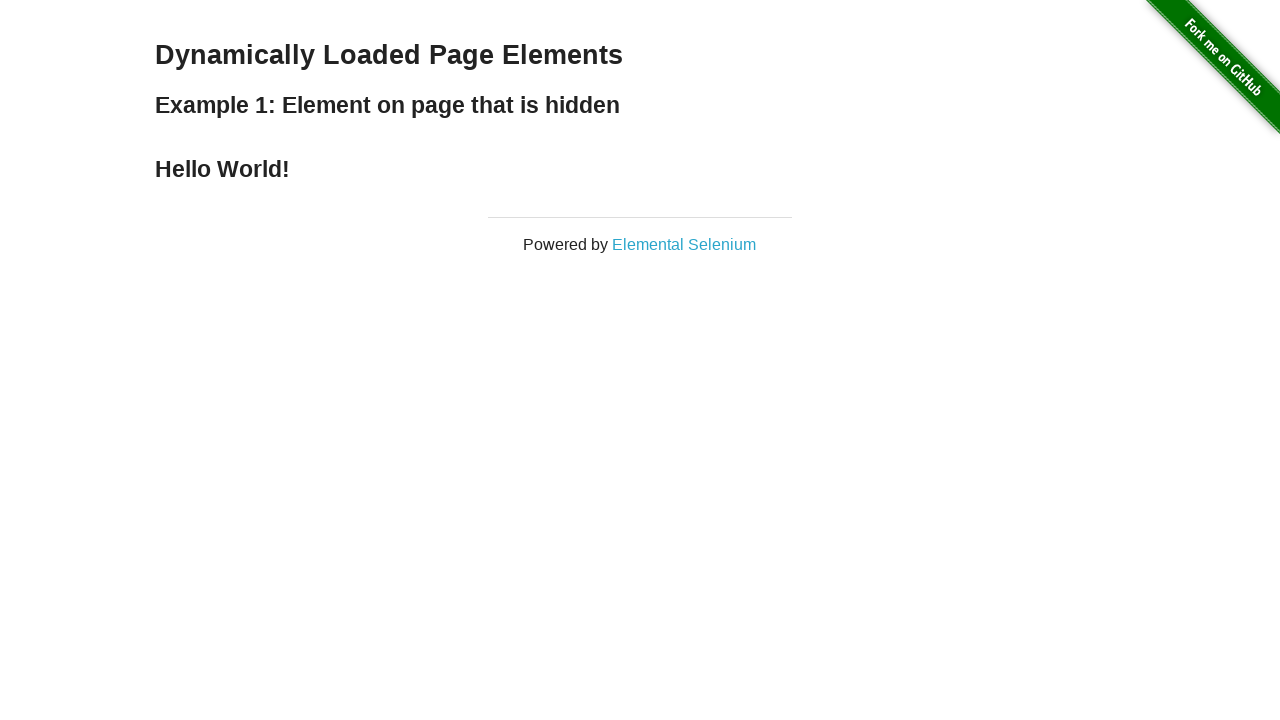

Verified that the text content equals 'Hello World!'
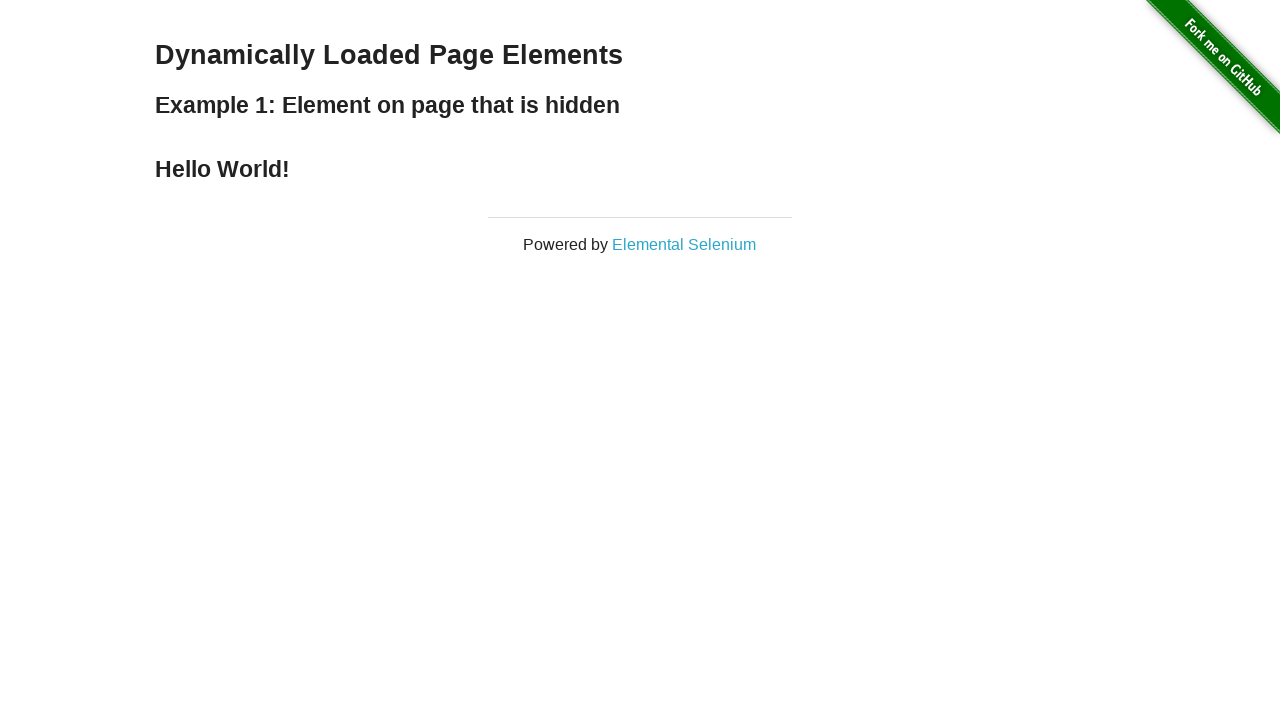

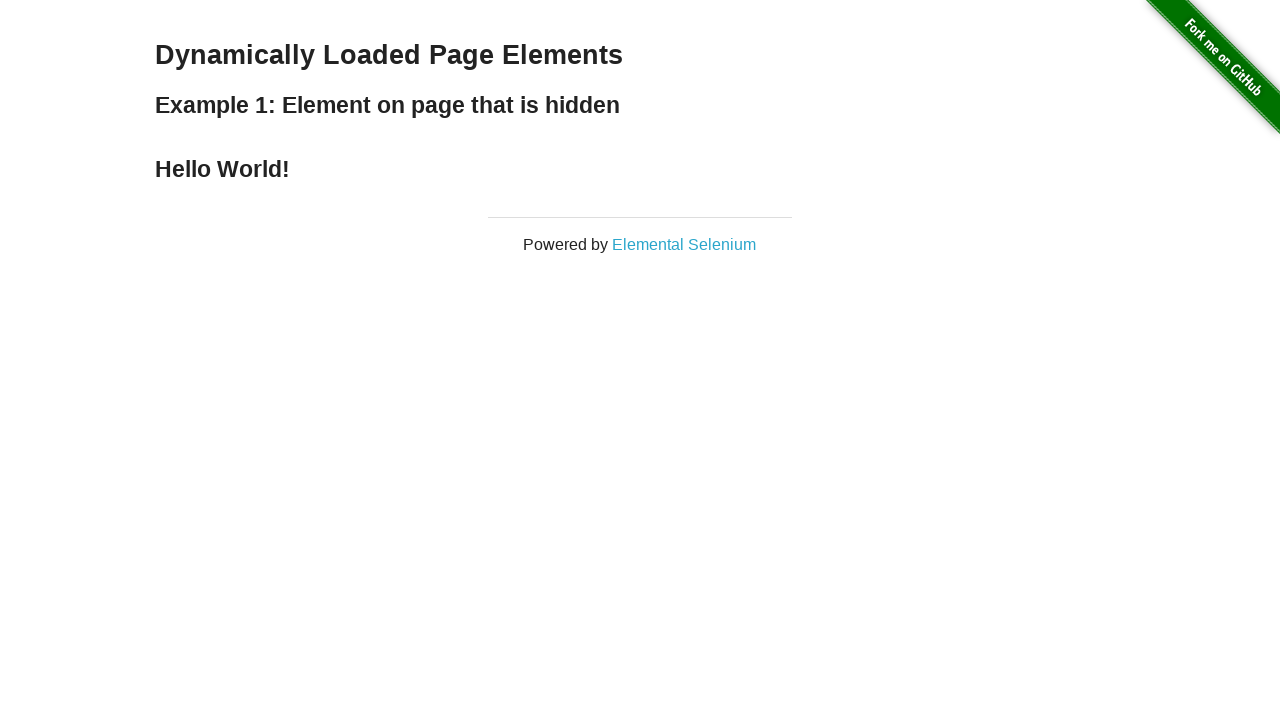